Tests a text box form by filling in form fields with fixture data and submitting the form.

Starting URL: https://demoqa.com/text-box

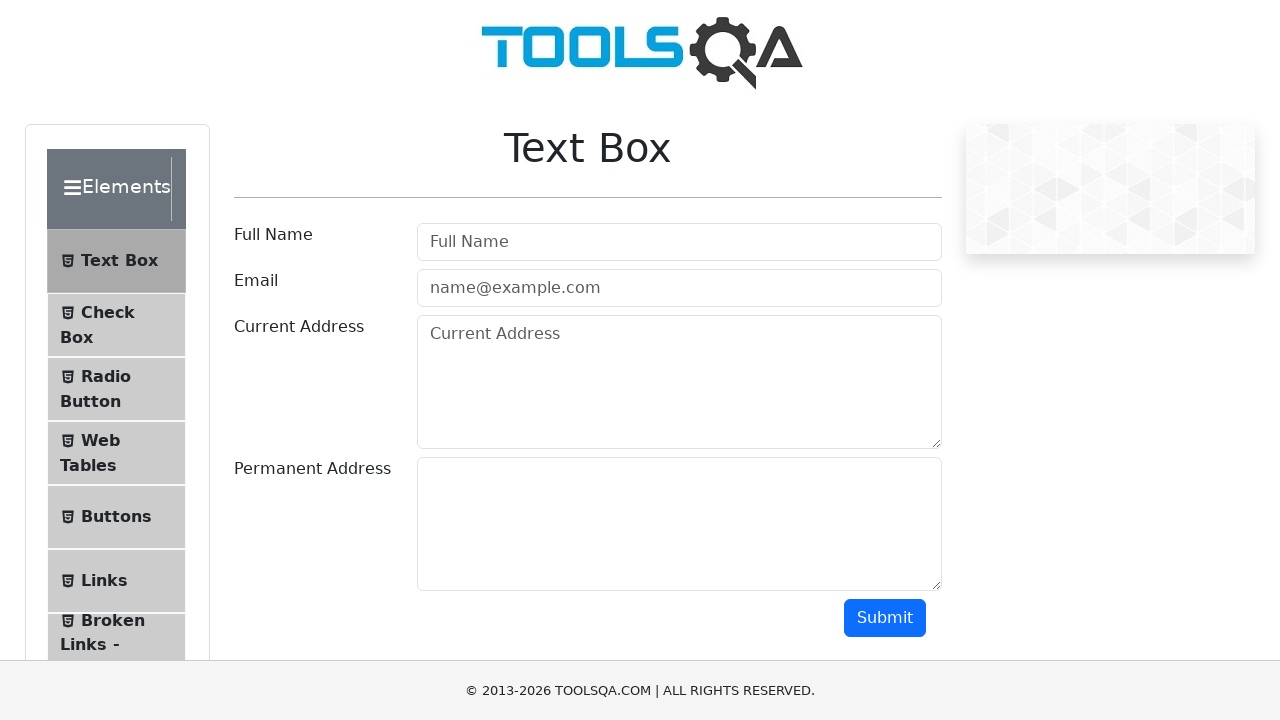

Waited for page to load (domcontentloaded)
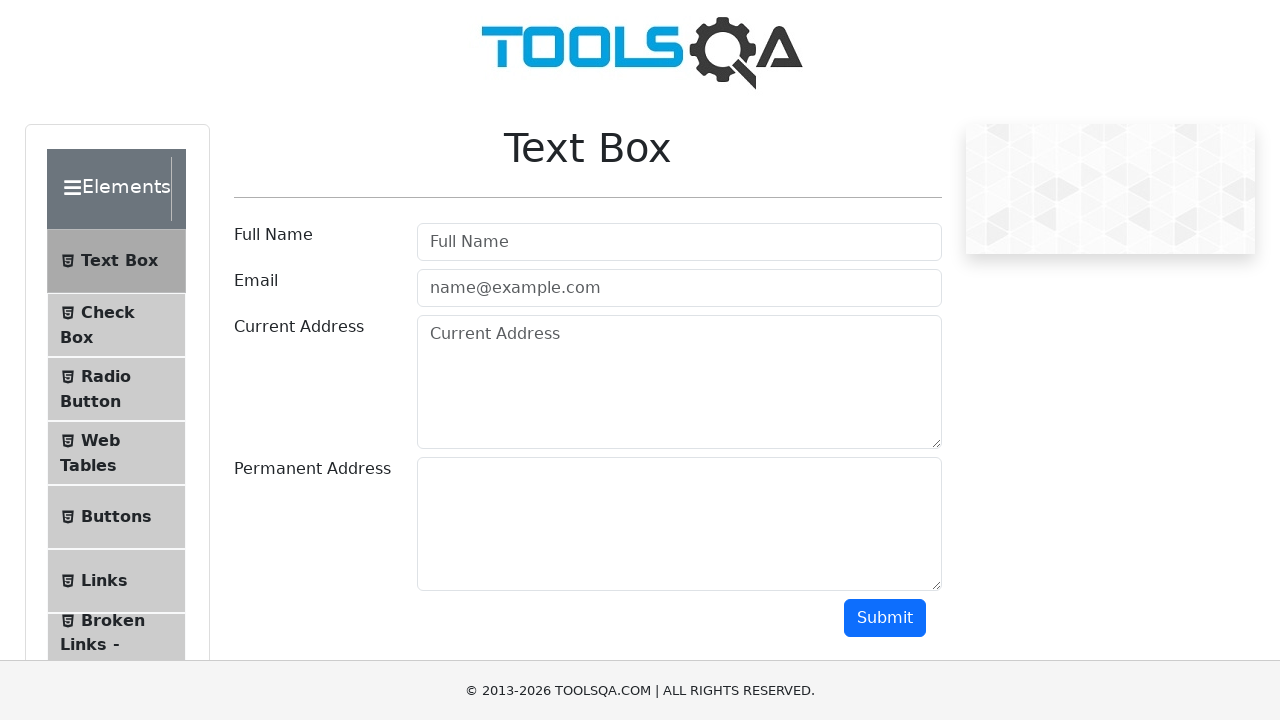

Filled username field with 'Maria Thompson' on #userName
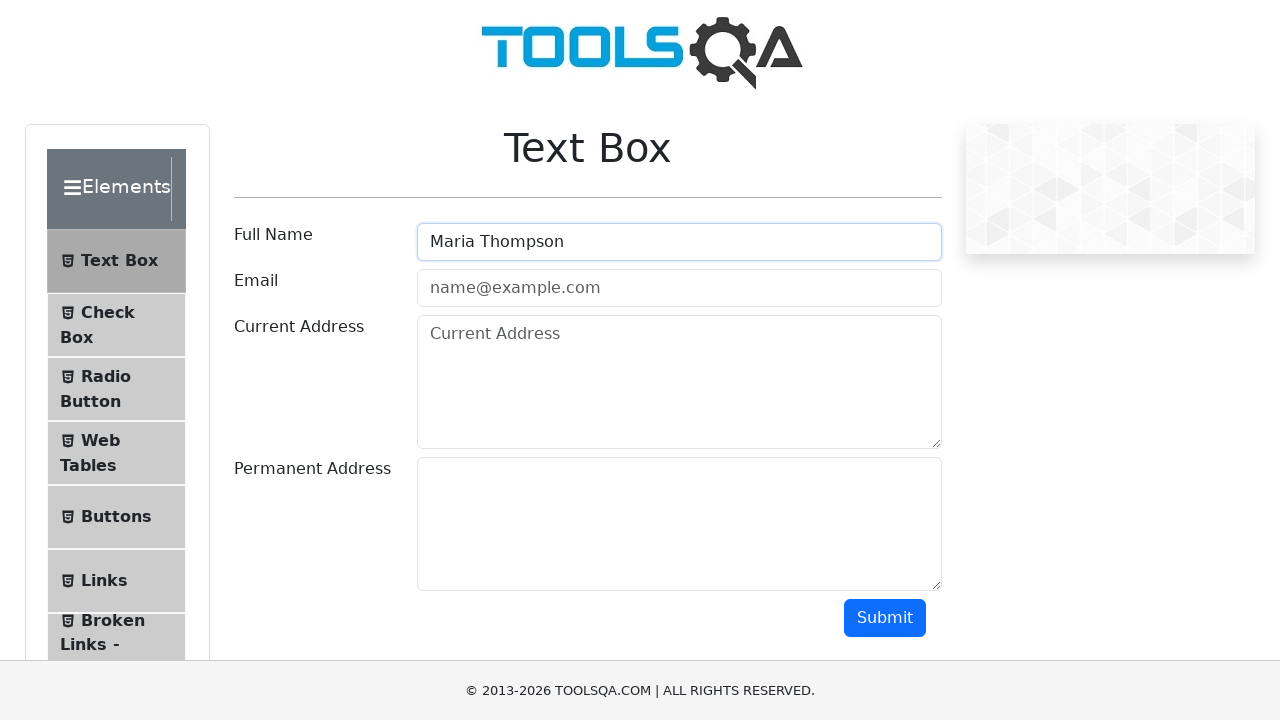

Filled email field with 'maria.thompson@testmail.com' on #userEmail
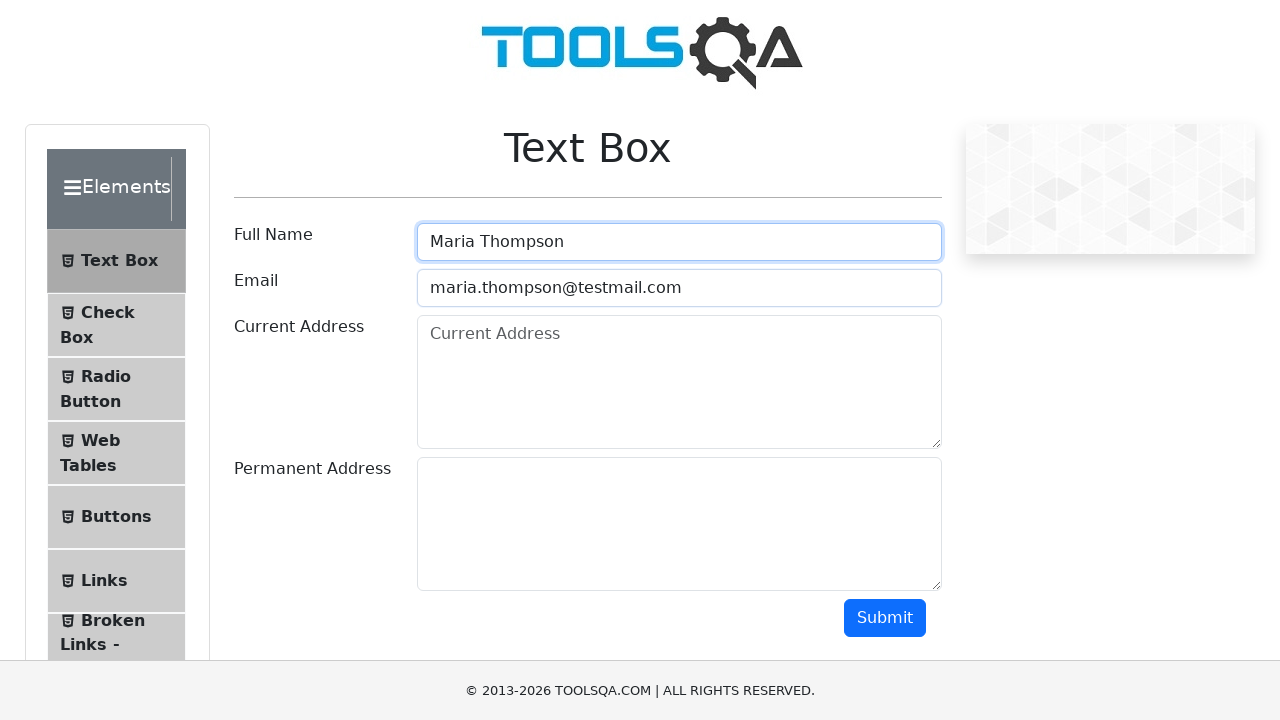

Filled current address field with '742 Evergreen Terrace' on #currentAddress
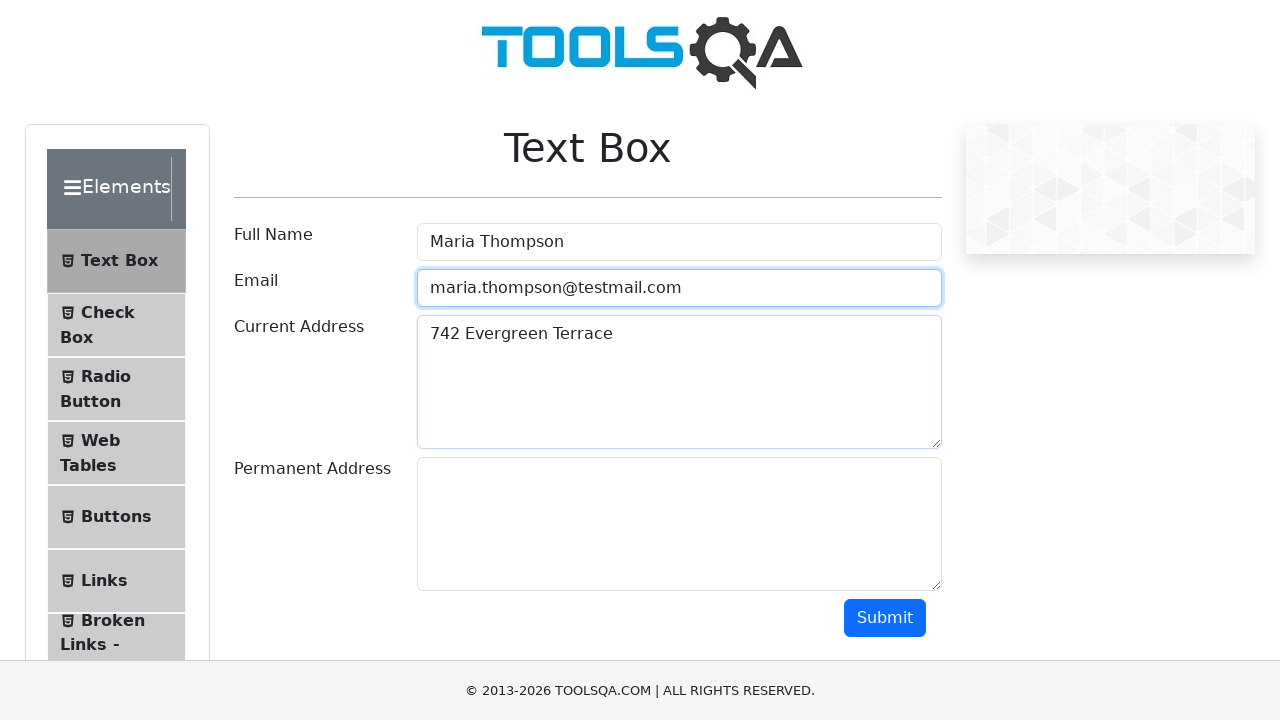

Filled permanent address field with '1600 Pennsylvania Avenue' on #permanentAddress
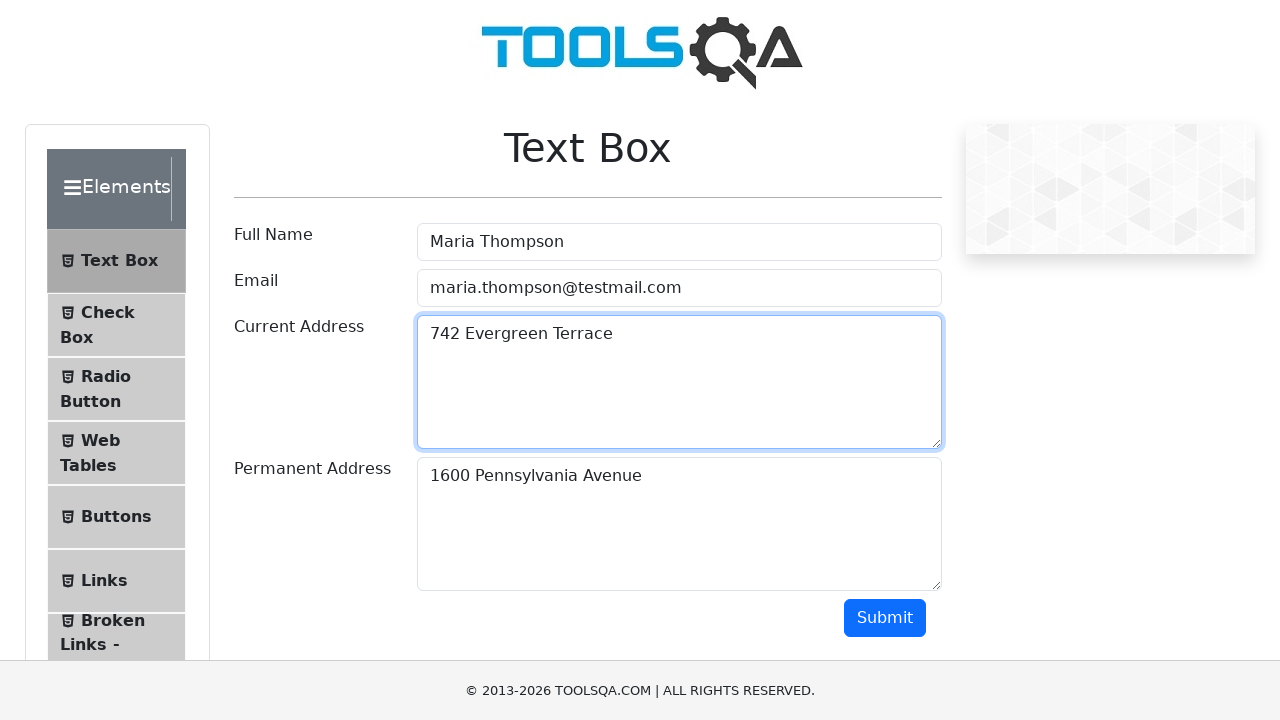

Clicked submit button to submit form at (885, 618) on #submit
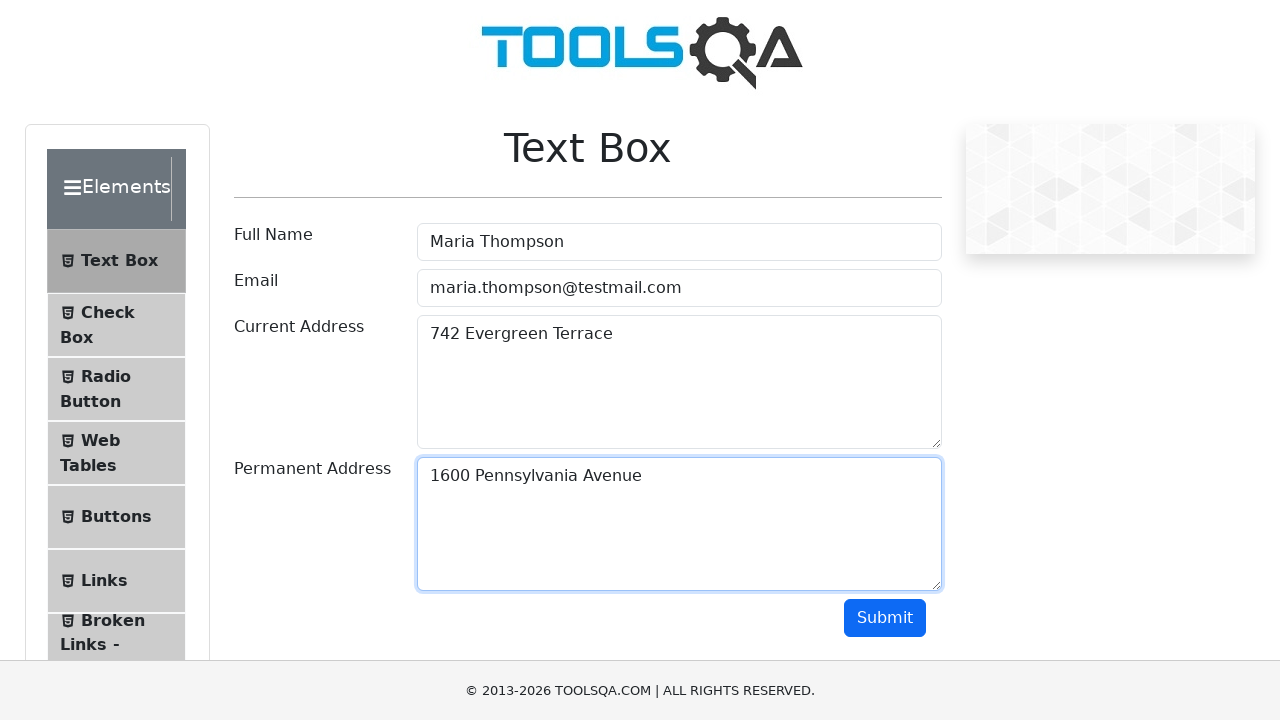

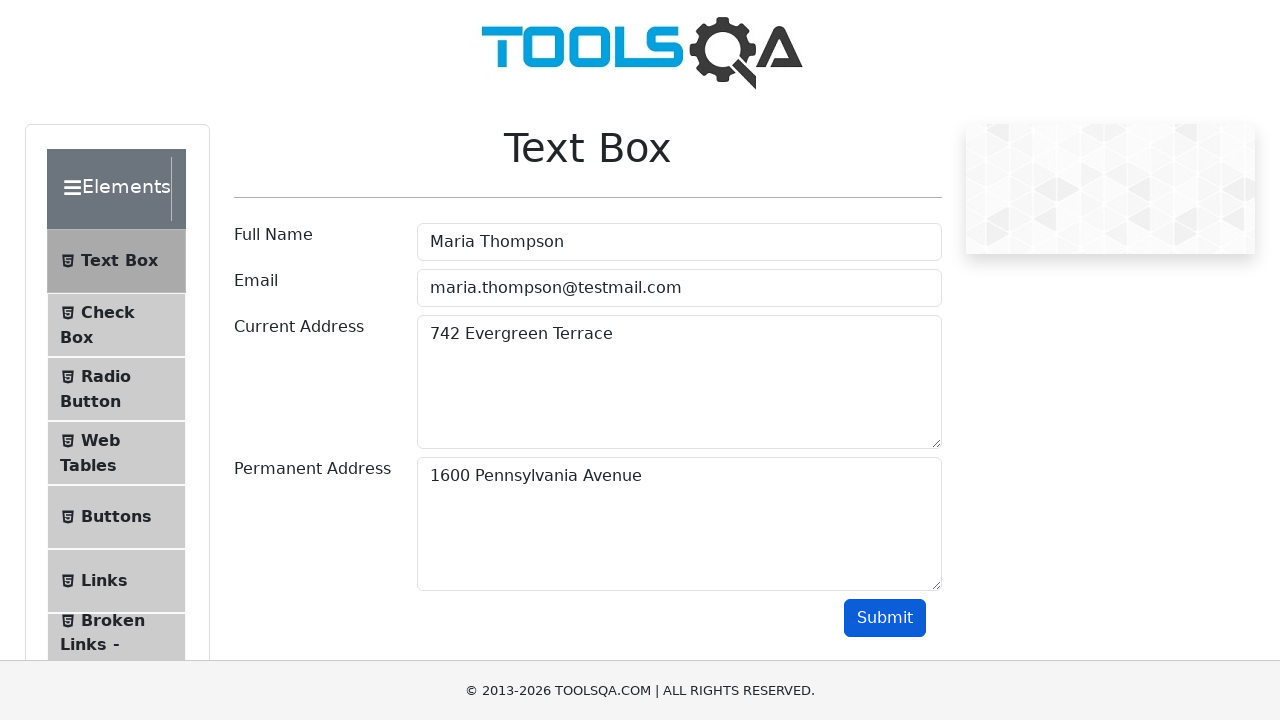